Tests various form input fields on a test automation practice site using different CSS selectors to fill name, search, email, and phone fields

Starting URL: https://testautomationpractice.blogspot.com/

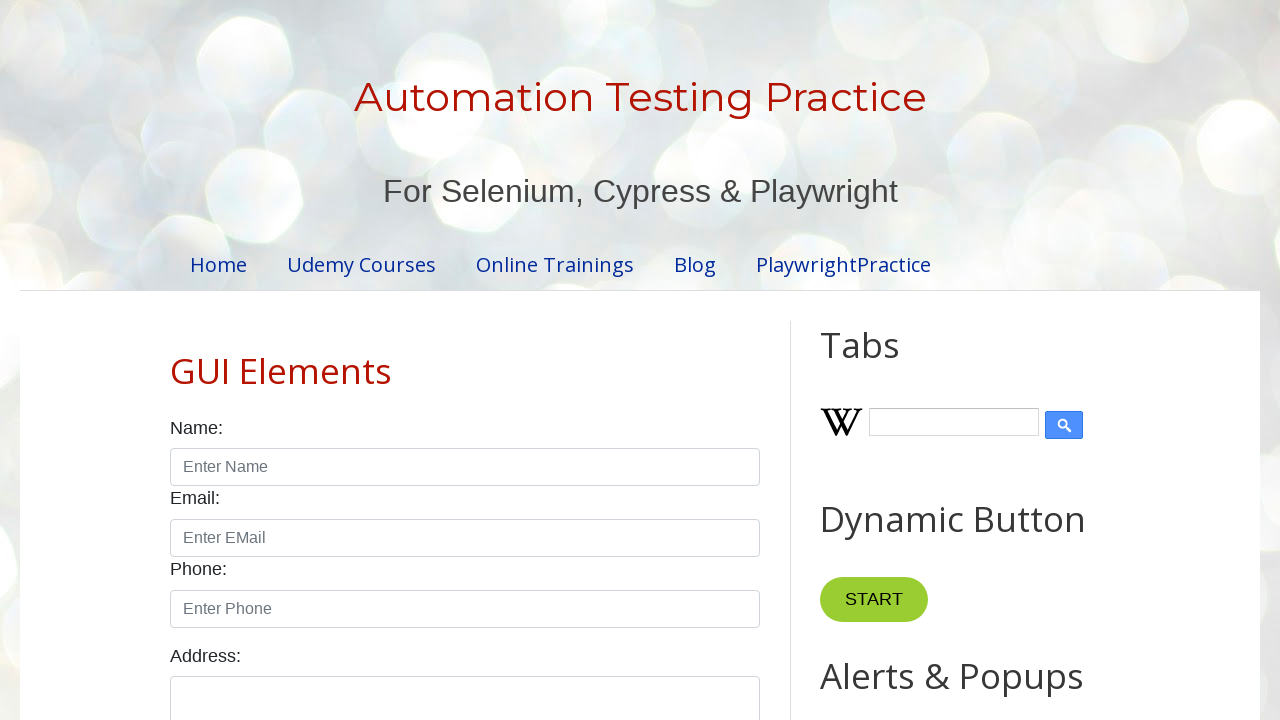

Filled name field with 'test' using ID selector on input#name
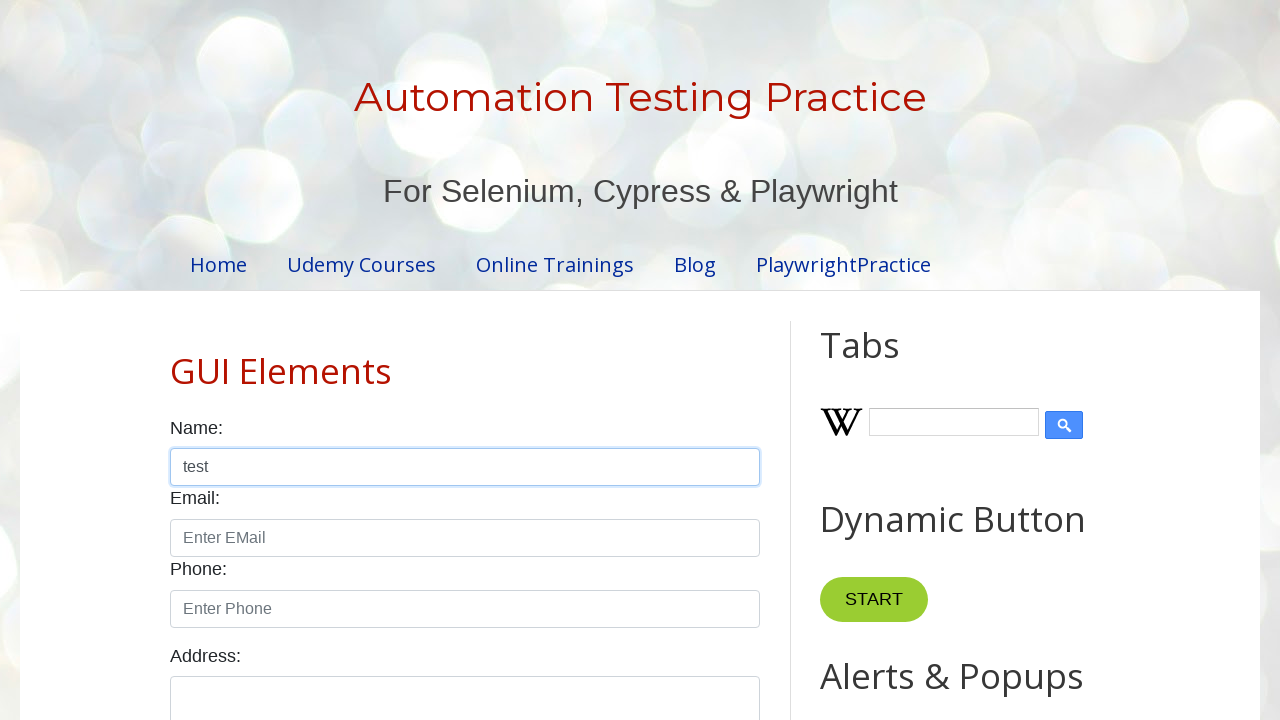

Filled Wikipedia search input with 'test' using class selector on input.wikipedia-search-input
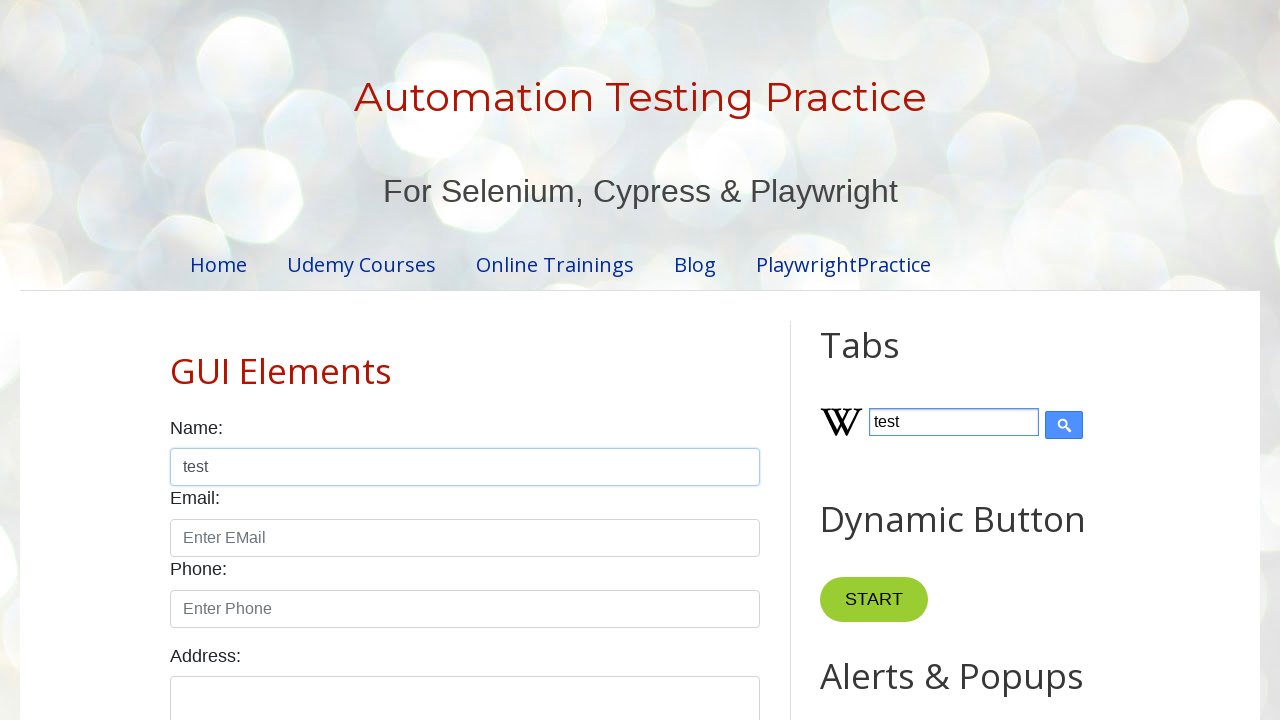

Filled email field with 'test@example.com' using attribute selector on input[placeholder='Enter EMail']
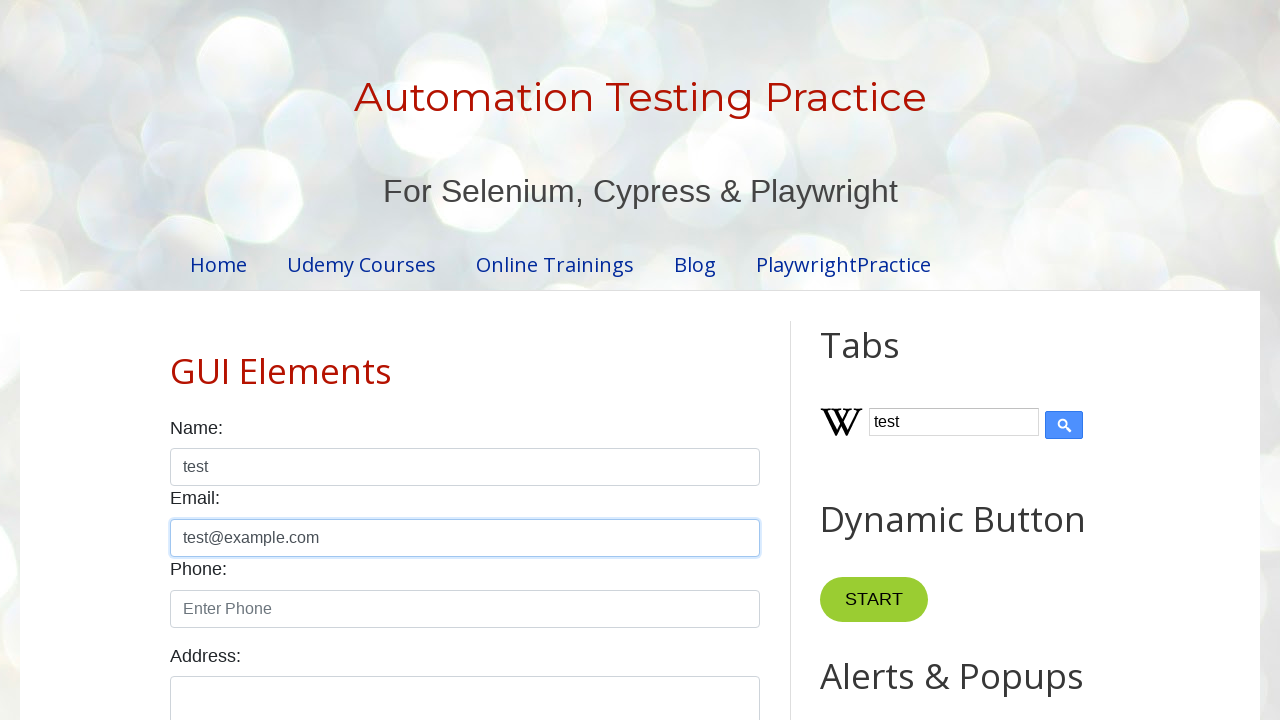

Filled phone field with '123' using combined class and attribute selector on input.form-control[id='phone']
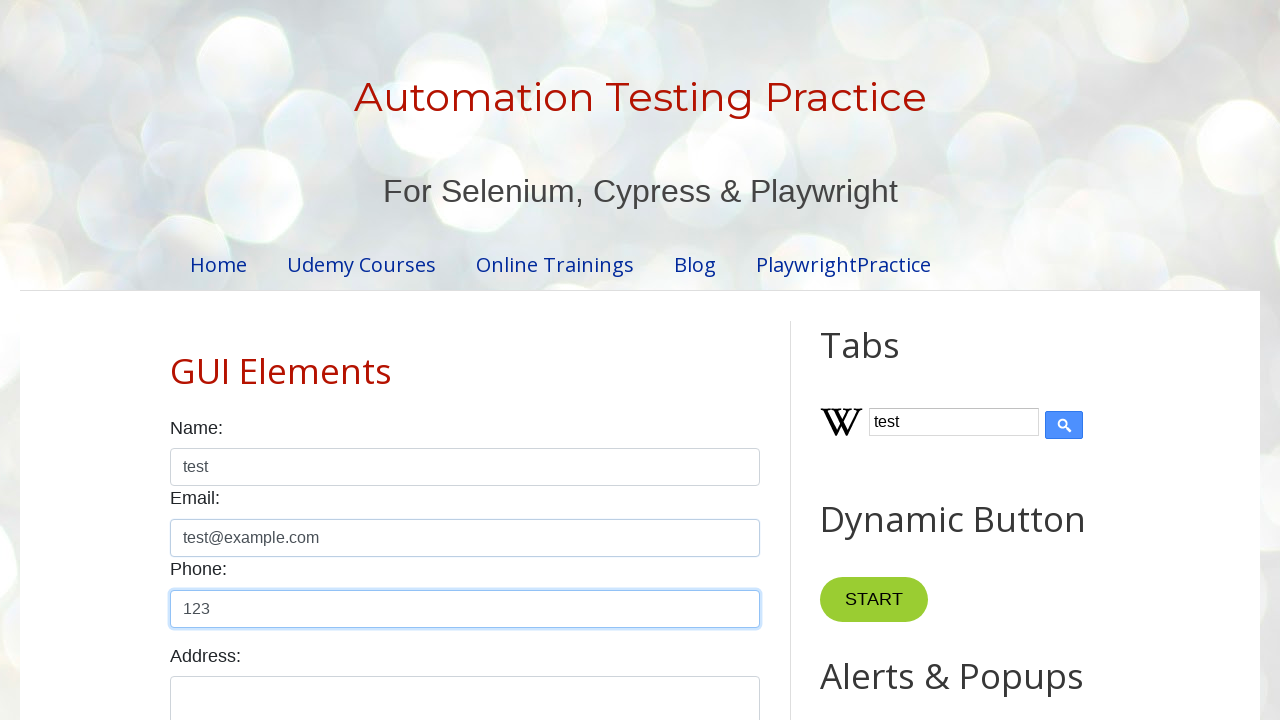

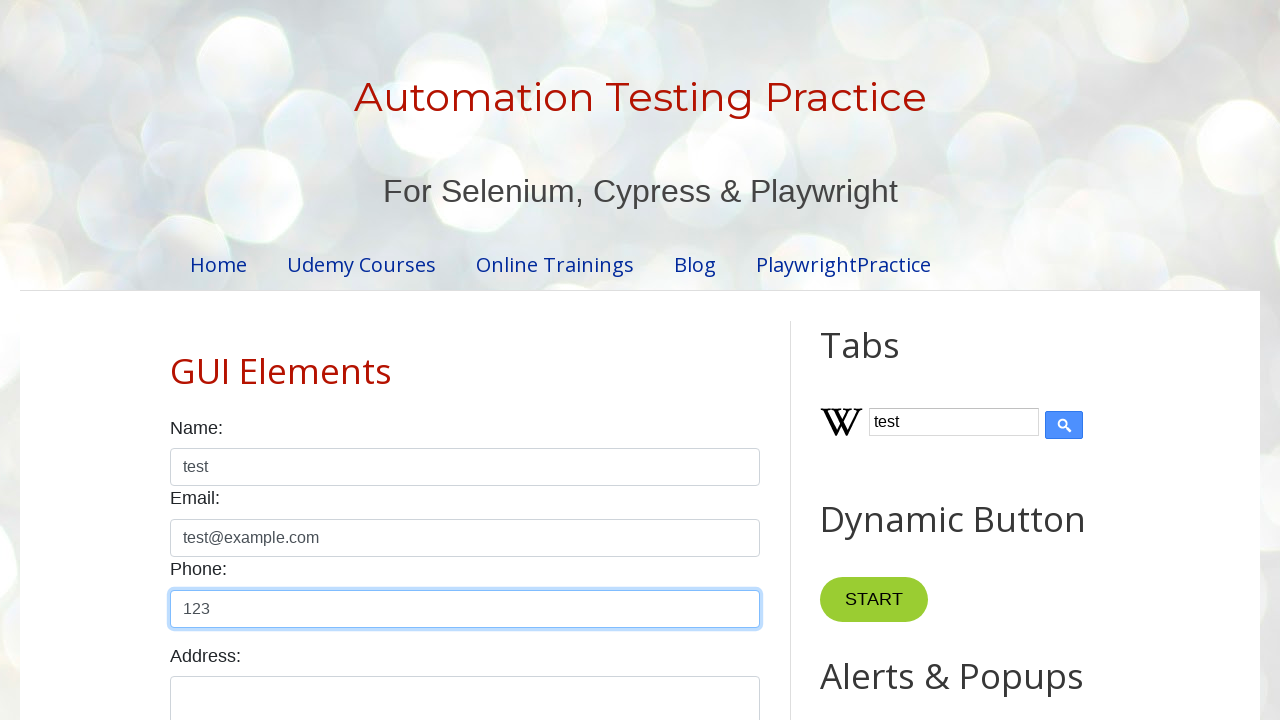